Tests web table by scrolling to it, verifying row count, and checking a specific cell value

Starting URL: https://www.rahulshettyacademy.com/AutomationPractice/

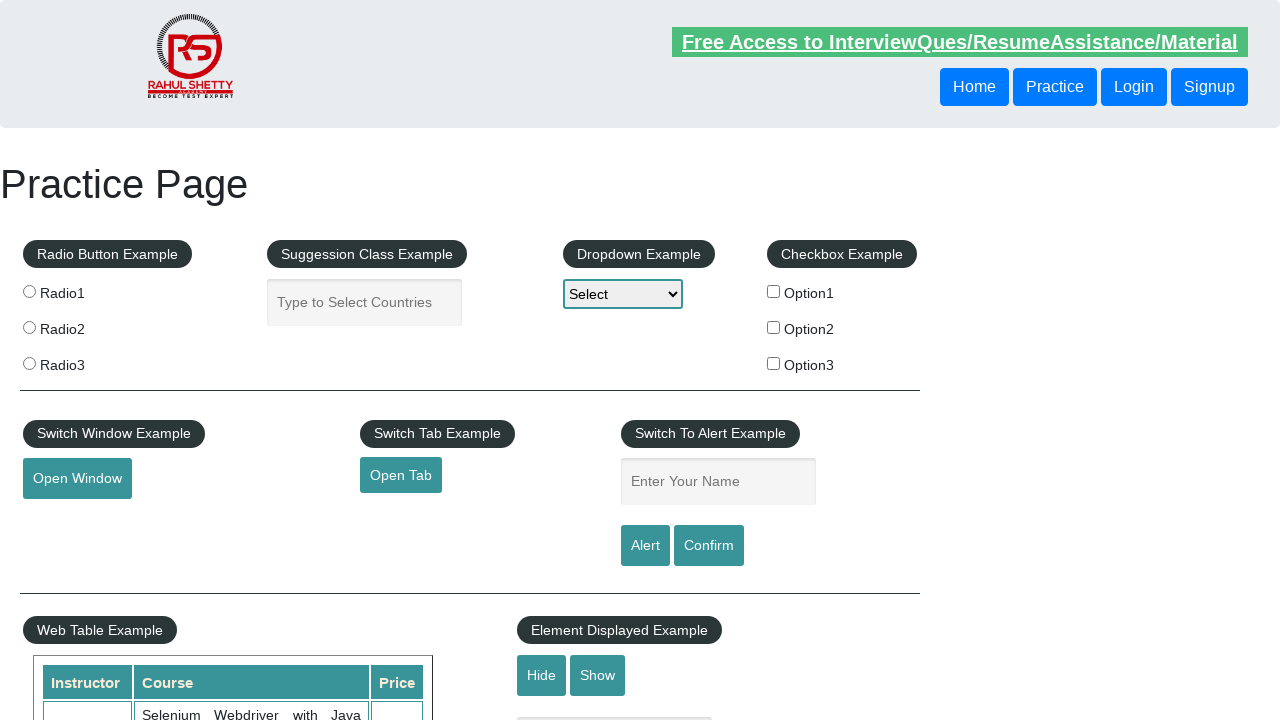

Scrolled web table into view
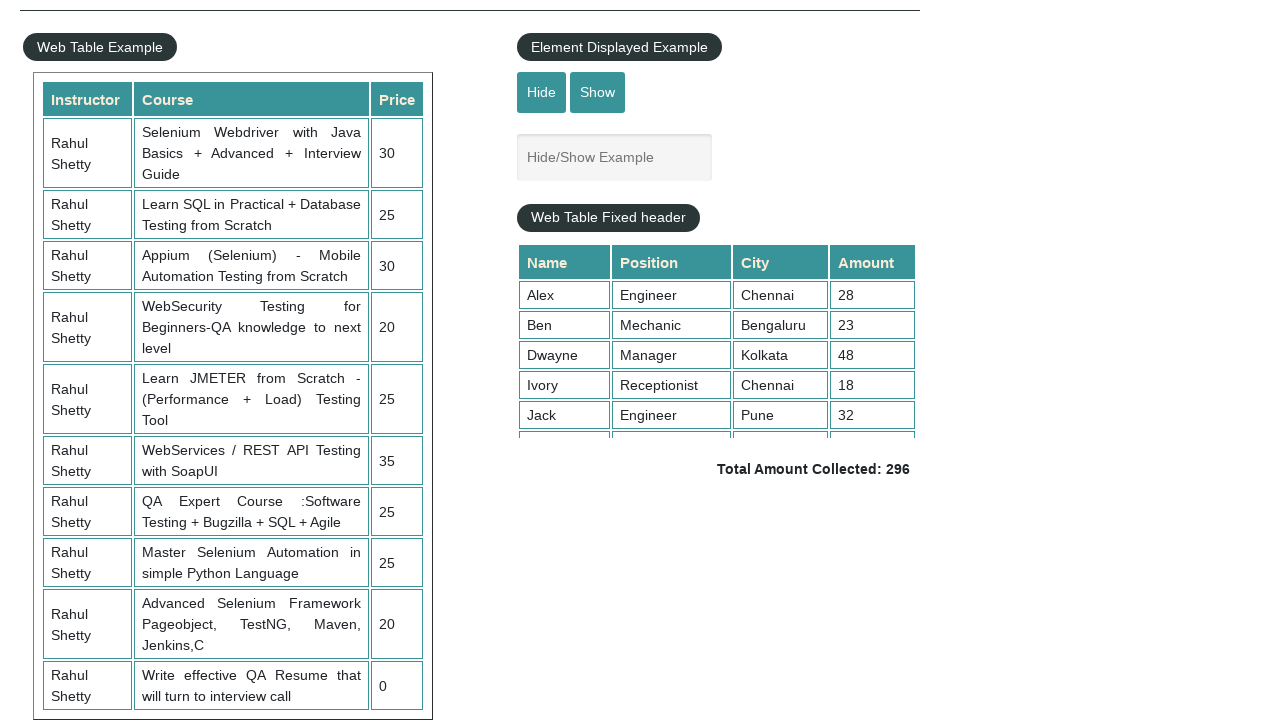

Verified that web table is visible
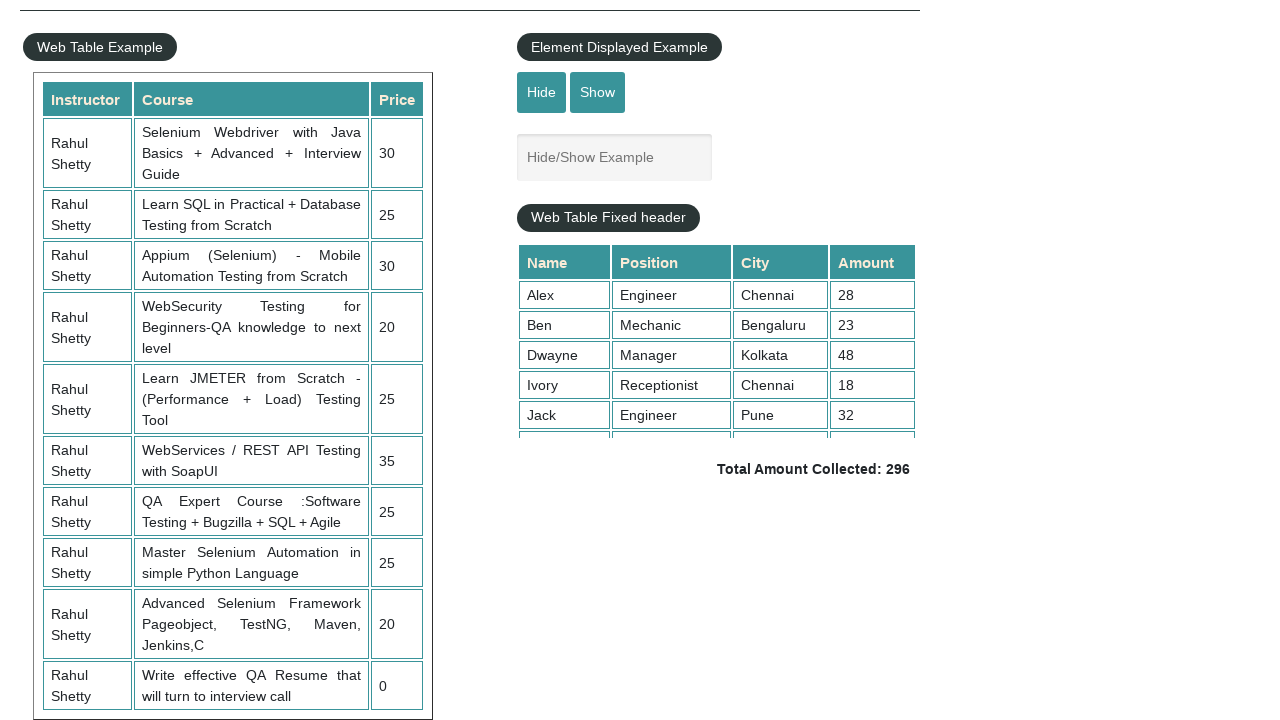

Verified web table contains exactly 11 rows
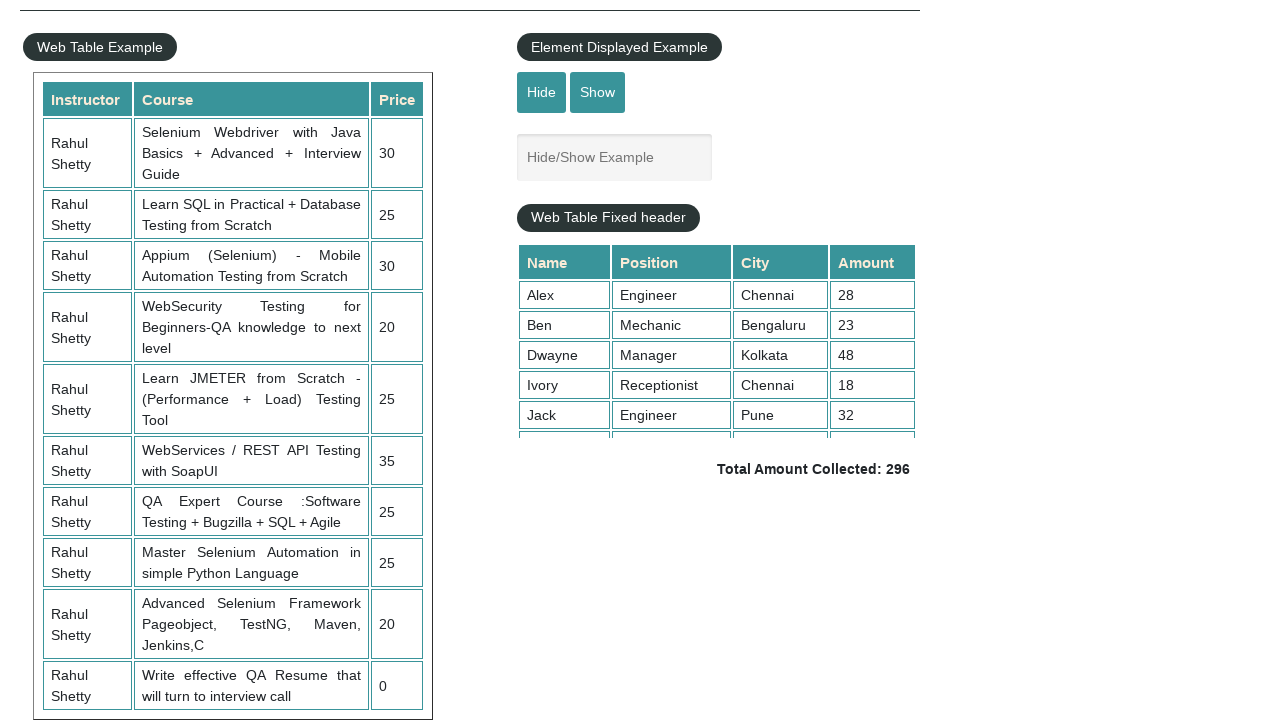

Verified cell value in row 5, column 3 equals '20'
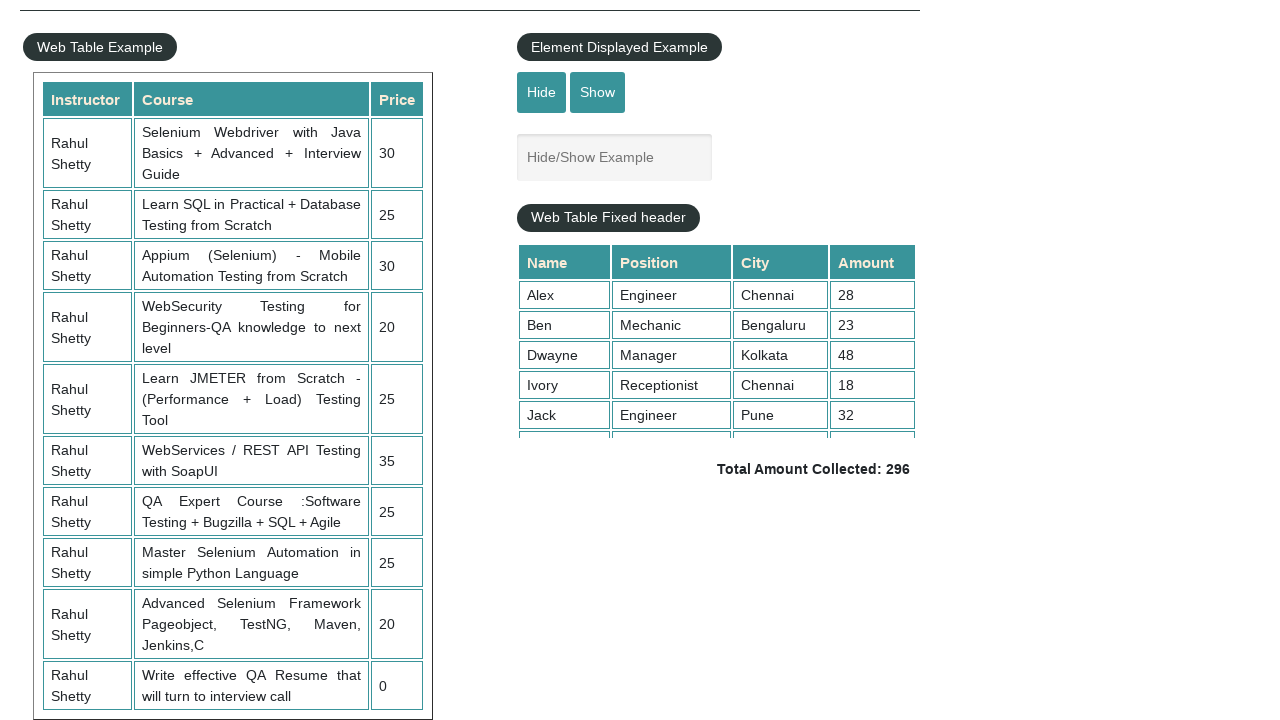

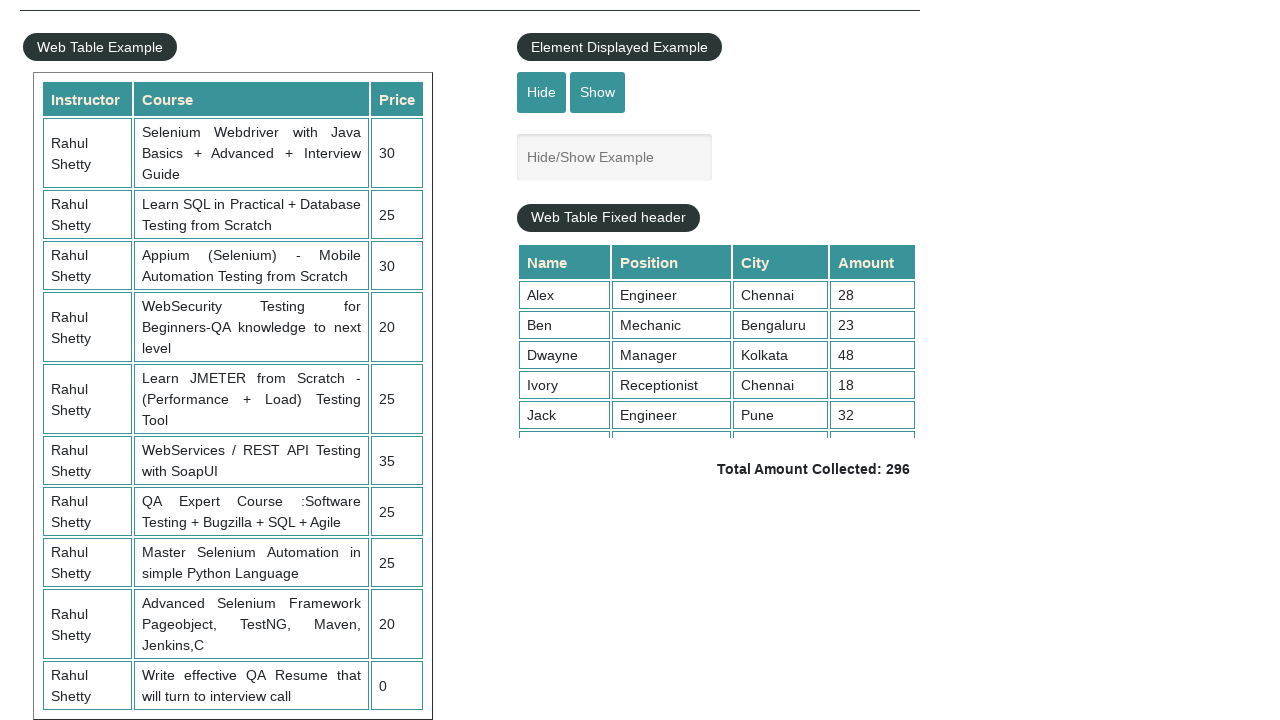